Tests handling a simple JavaScript alert by clicking the alert button and accepting the alert dialog

Starting URL: https://the-internet.herokuapp.com/

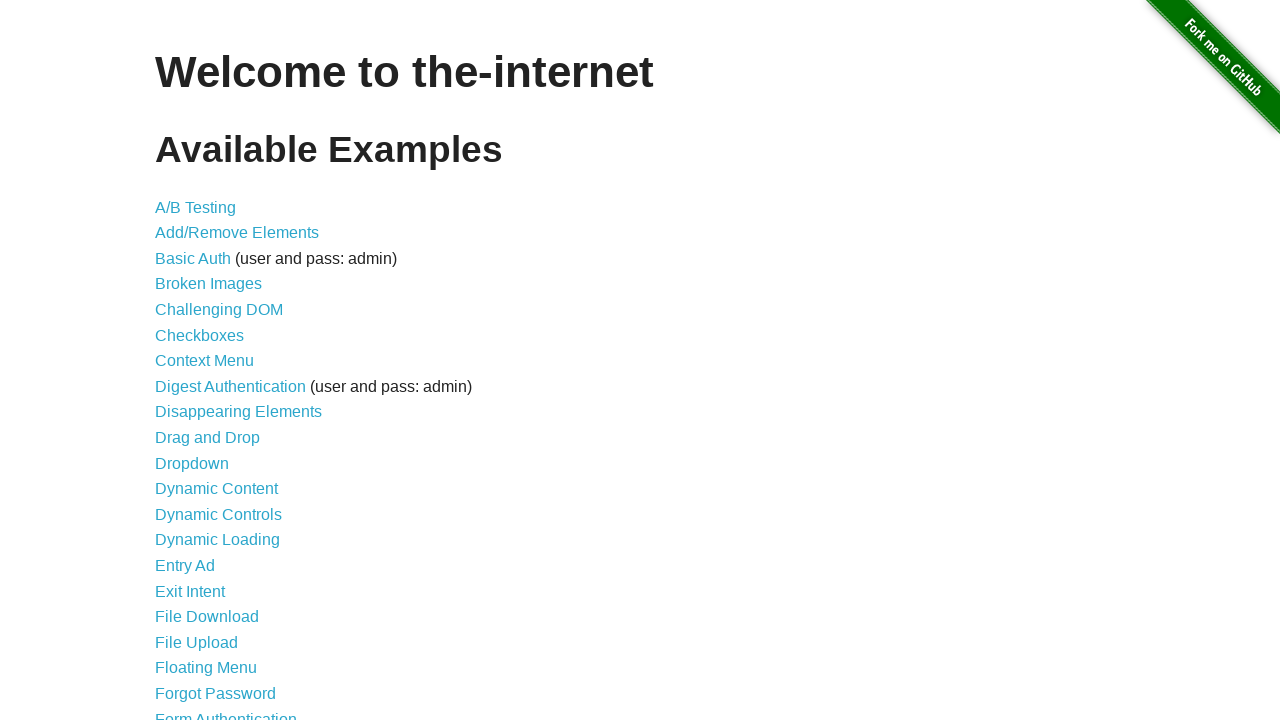

Clicked JavaScript Alerts link at (214, 361) on text=JavaScript Alerts
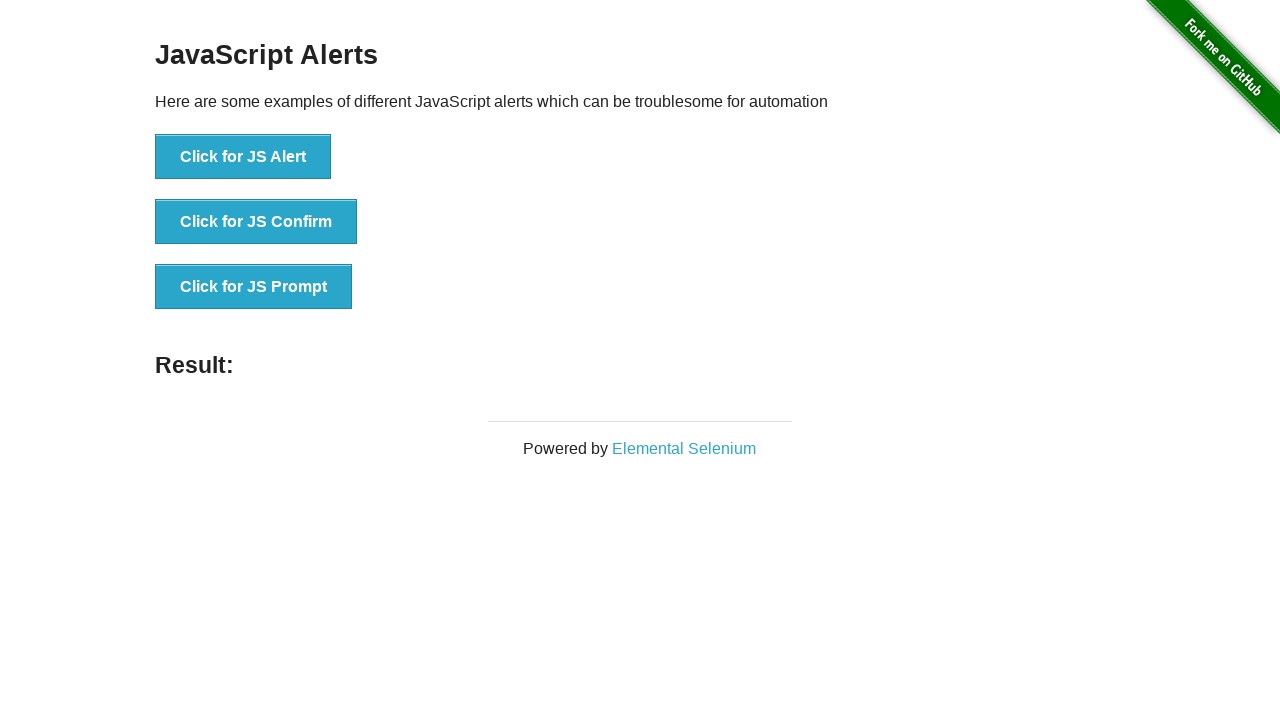

Clicked the JS Alert button at (243, 157) on xpath=//button[@onclick='jsAlert()']
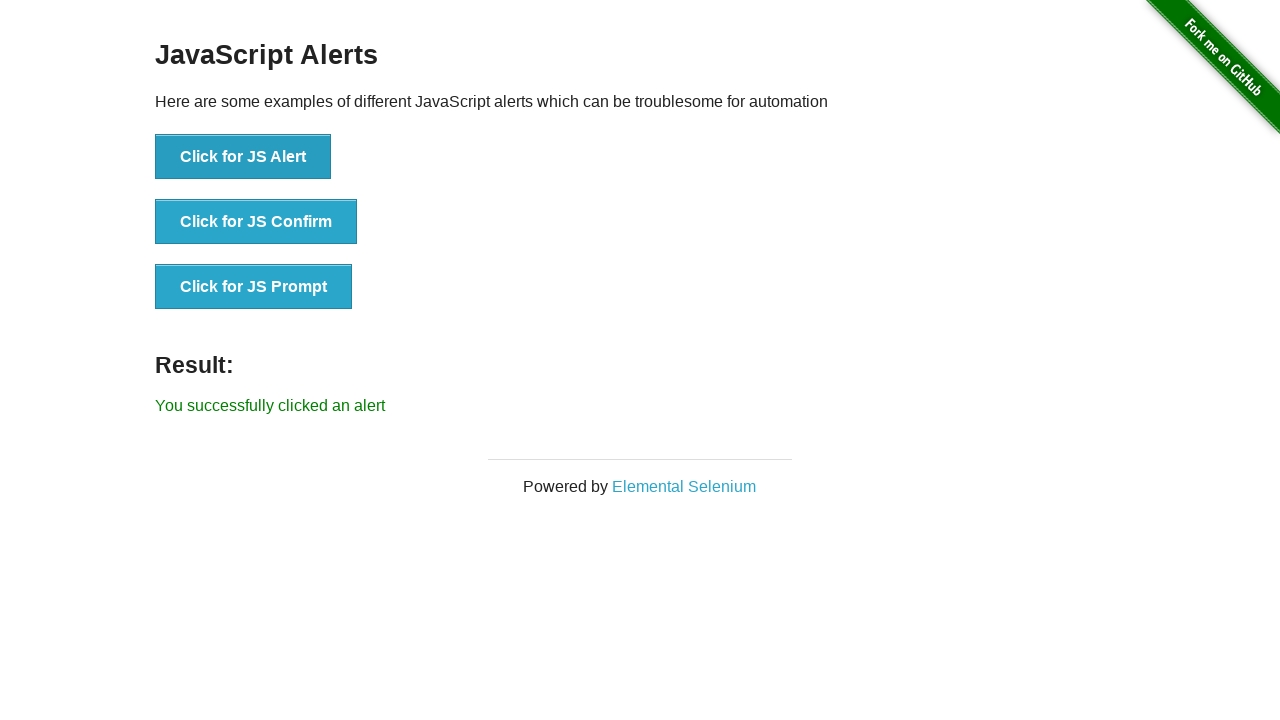

Set up dialog handler to accept alert
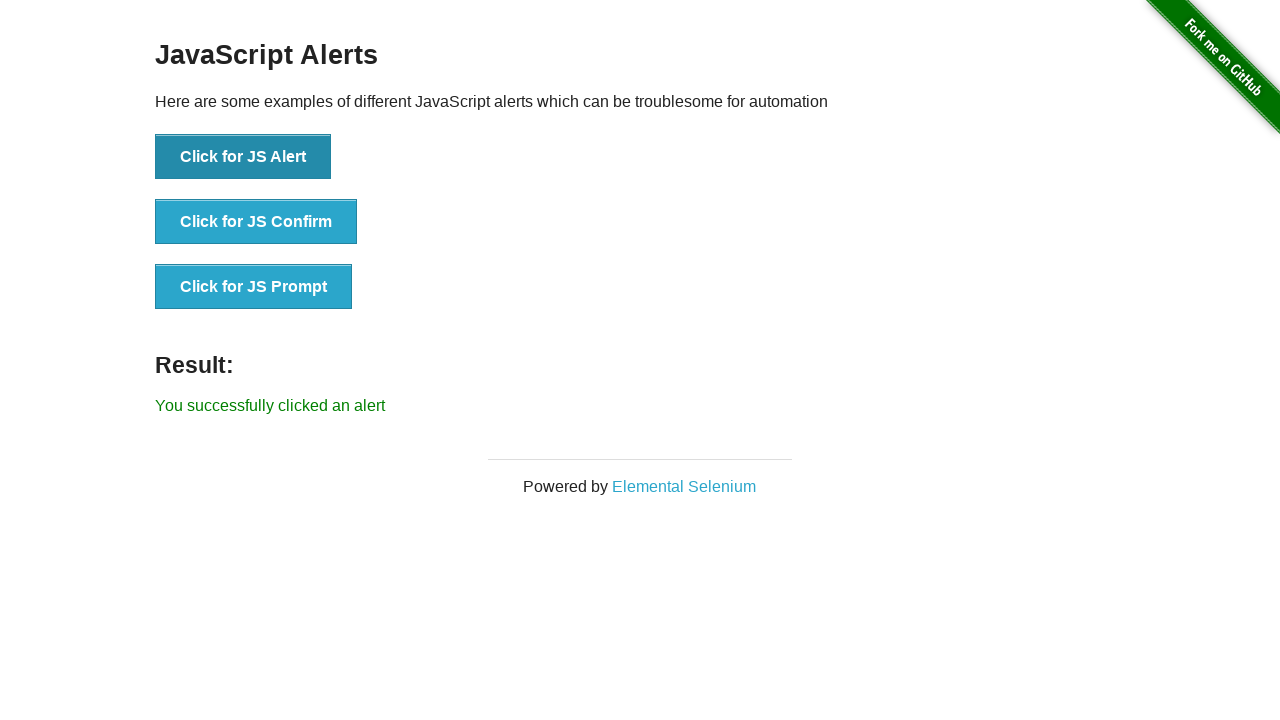

Result message appeared after accepting alert
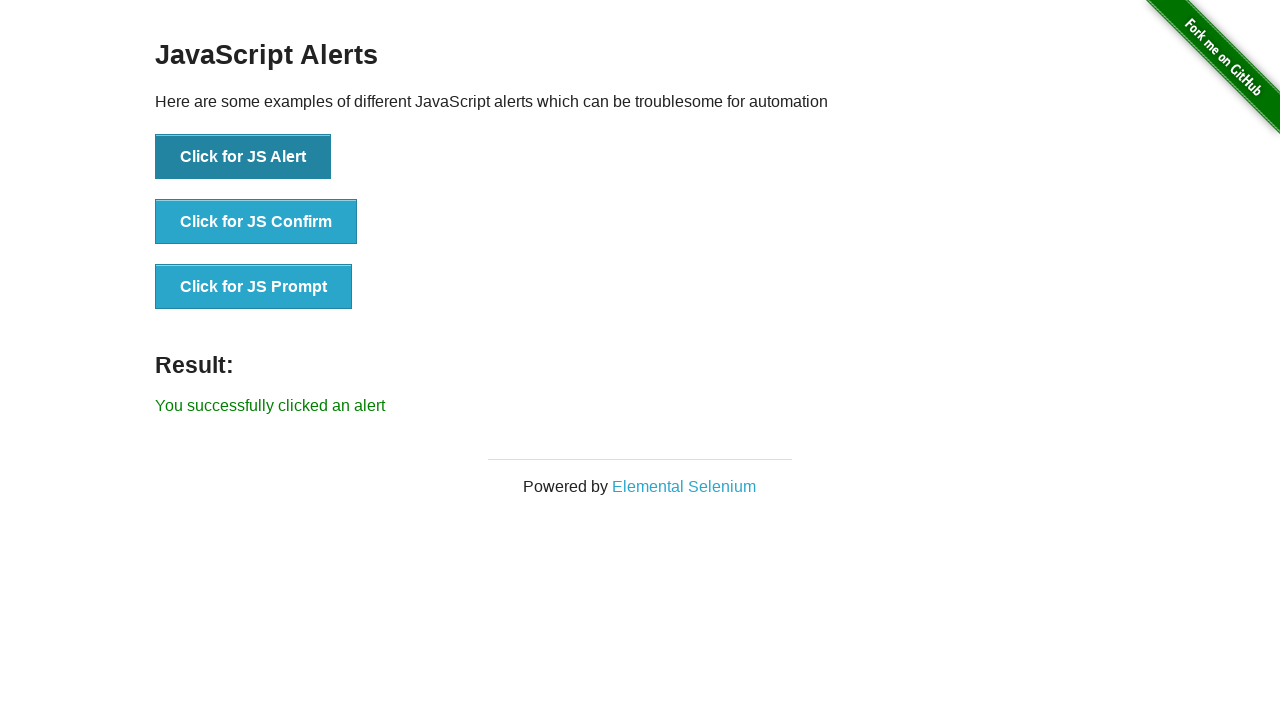

Retrieved result text: You successfully clicked an alert
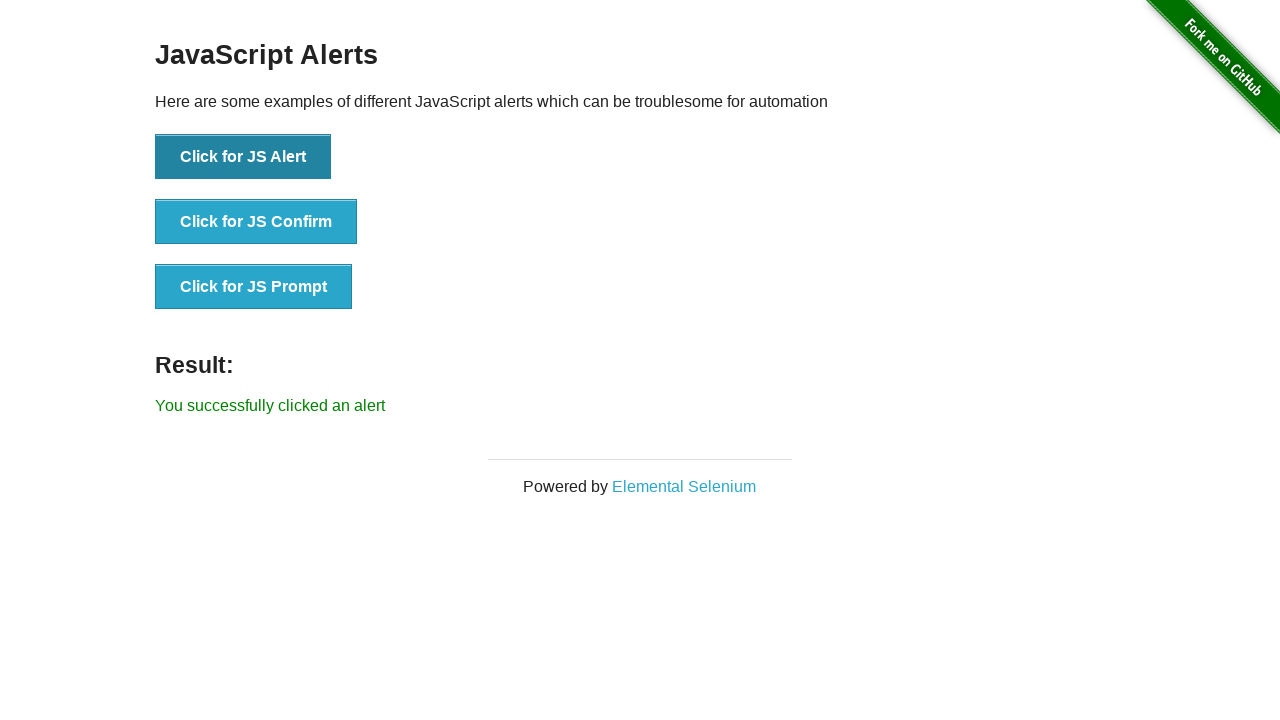

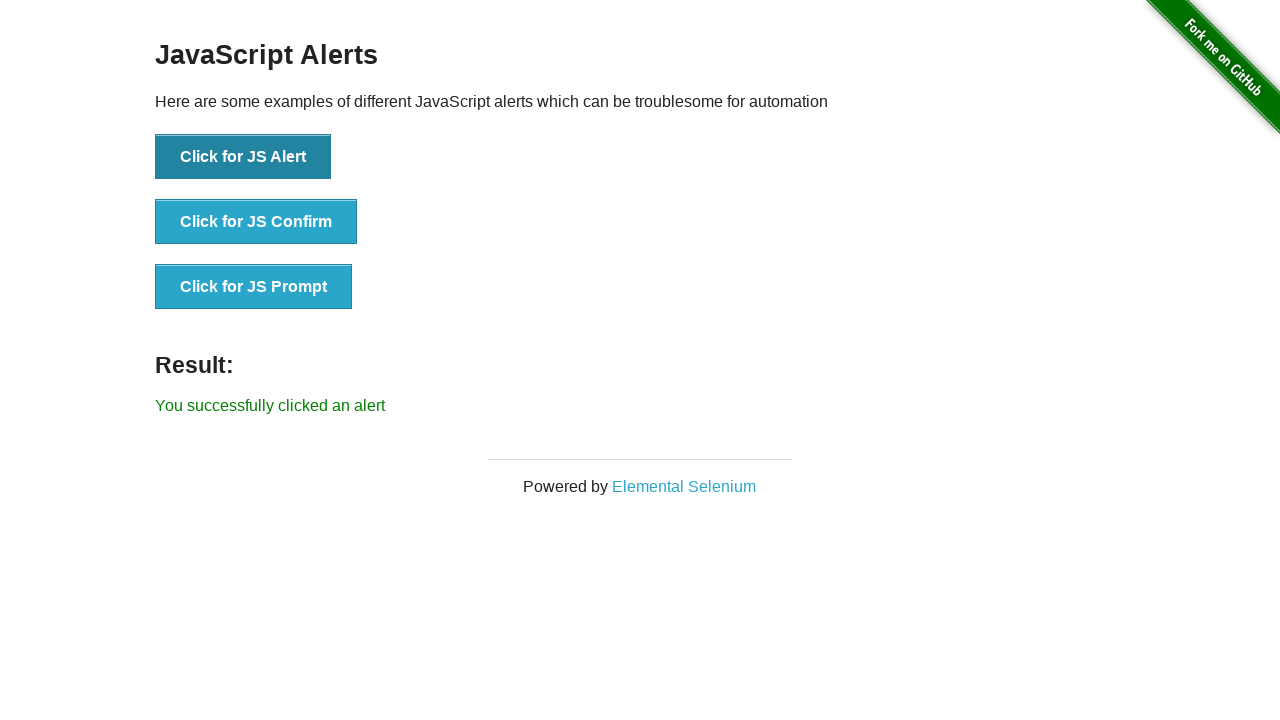